Tests mouse hover functionality by moving the mouse to an element and verifying the hover status is displayed

Starting URL: https://www.selenium.dev/selenium/web/mouse_interaction.html

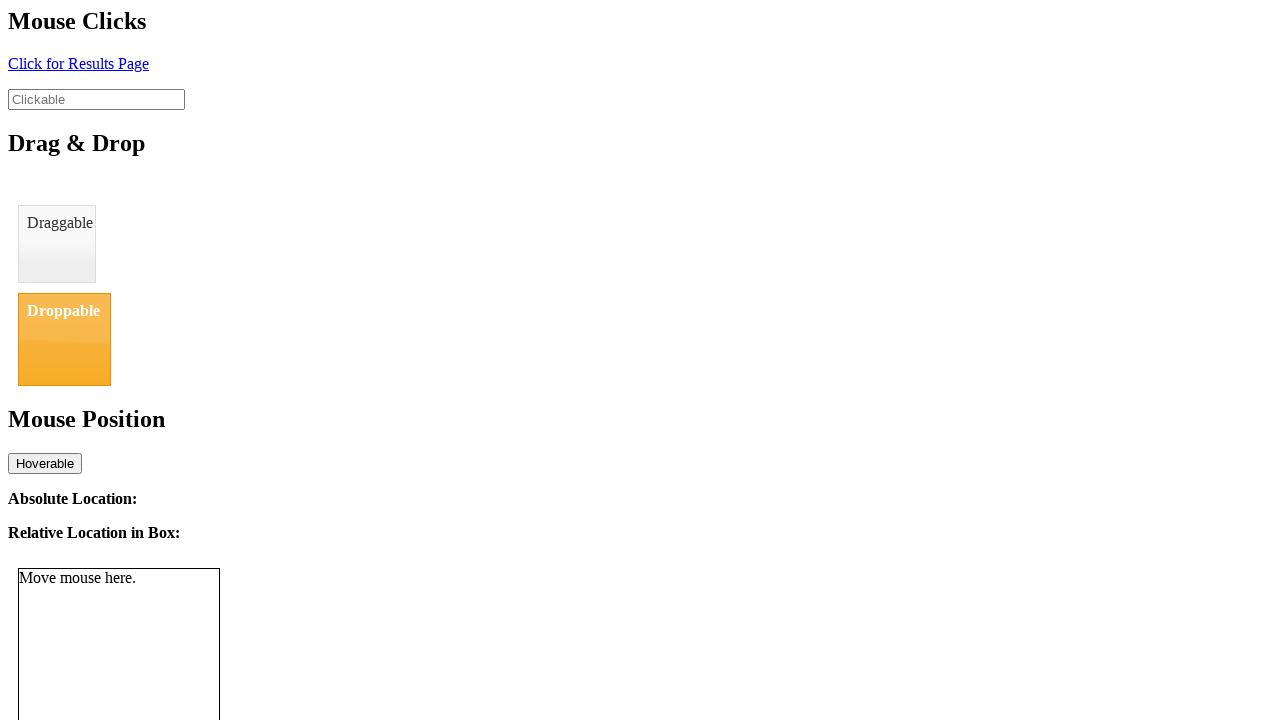

Hovered mouse over the hover input element at (45, 463) on #hover
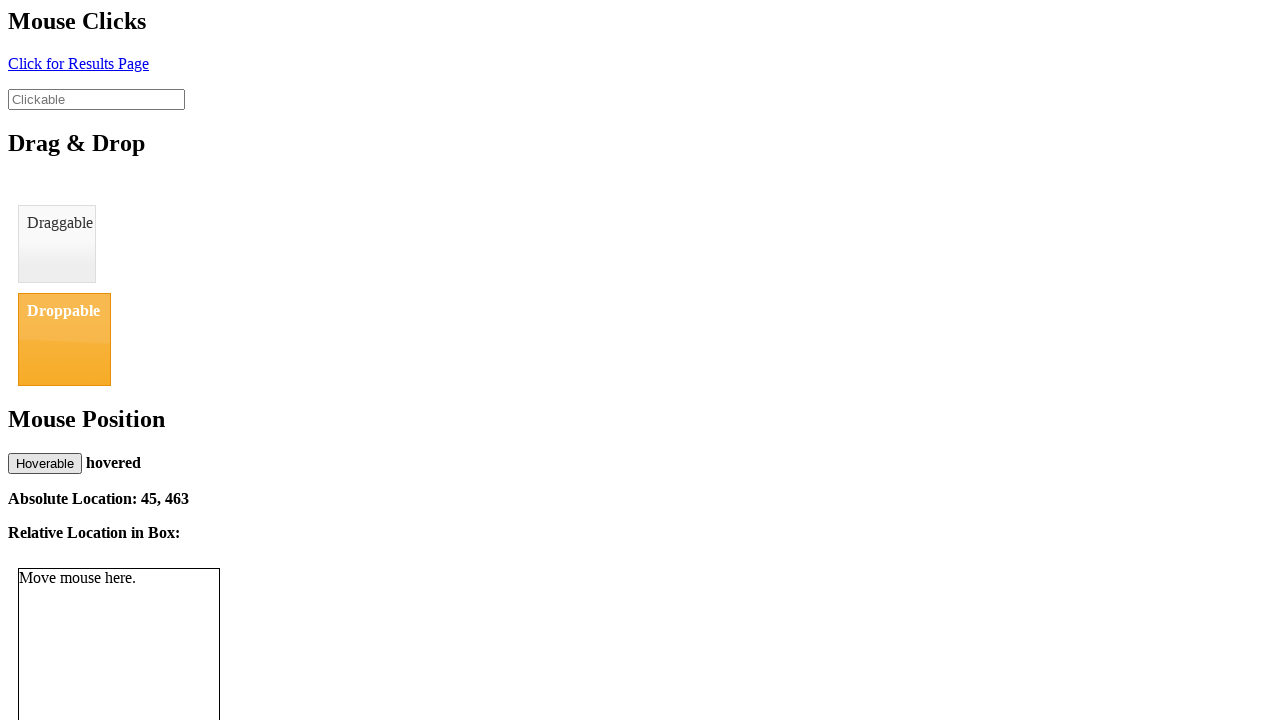

Verified move status is displayed after hover
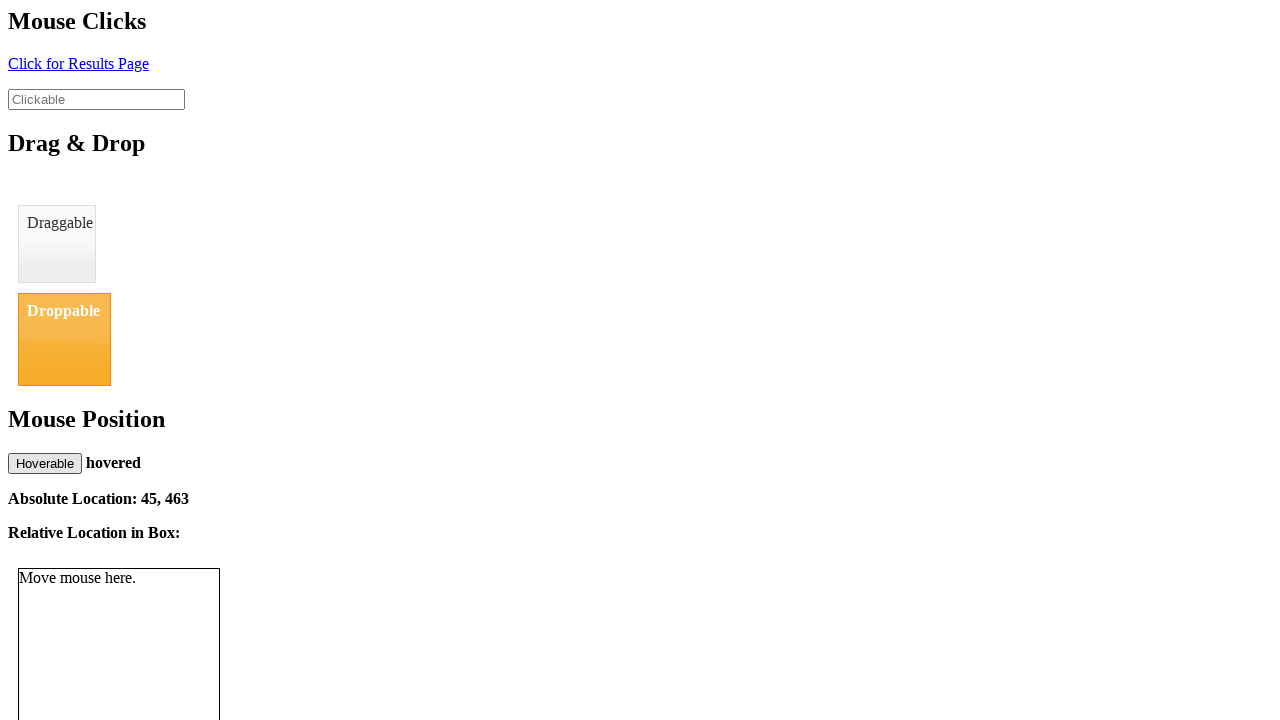

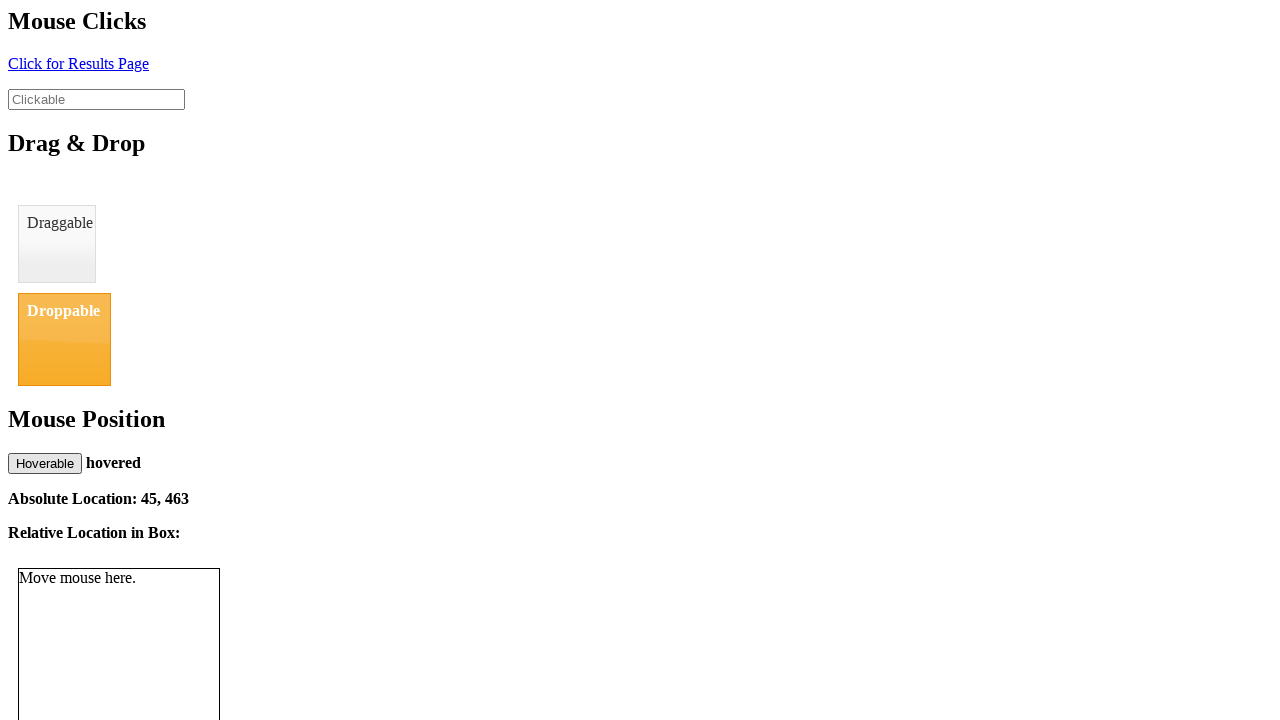